Navigates to LambdaTest website, then to DuckDuckGo, performs a search for "LambdaTest", and verifies the page title contains the expected result.

Starting URL: https://www.lambdatest.com

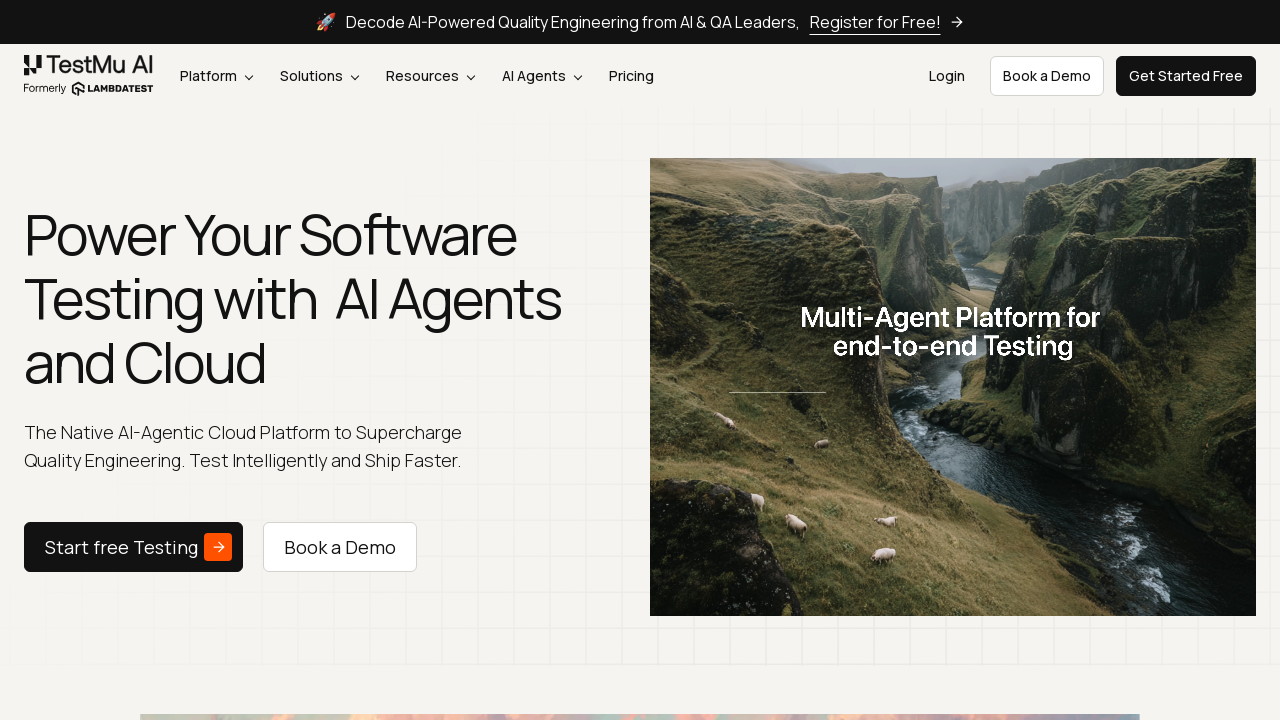

LambdaTest homepage loaded (DOM content ready)
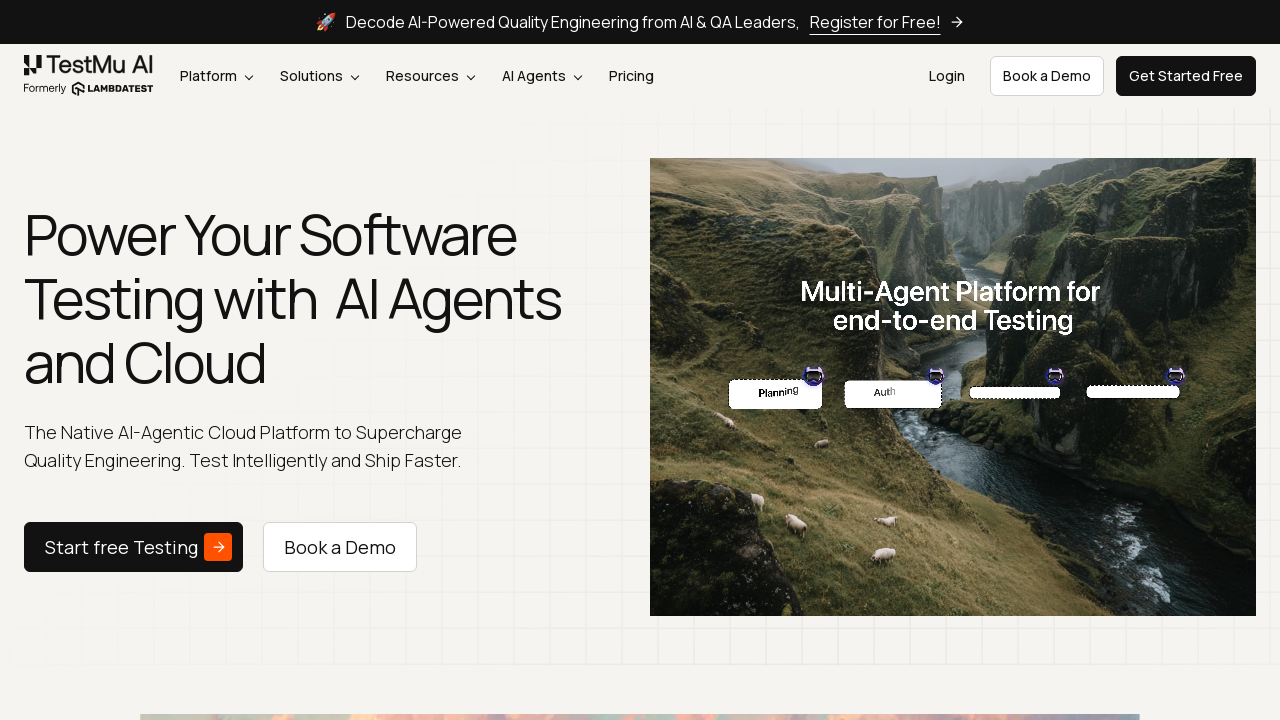

Navigated to DuckDuckGo homepage
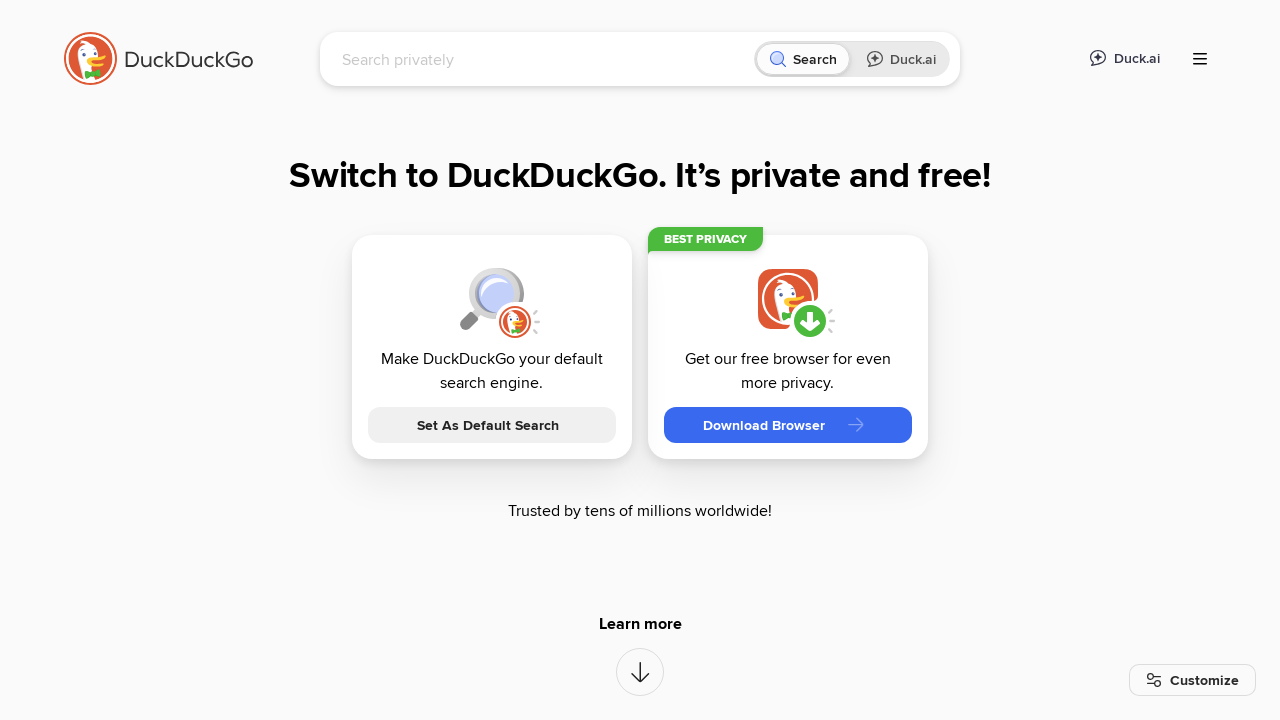

Clicked on DuckDuckGo search input field at (544, 59) on [name='q']
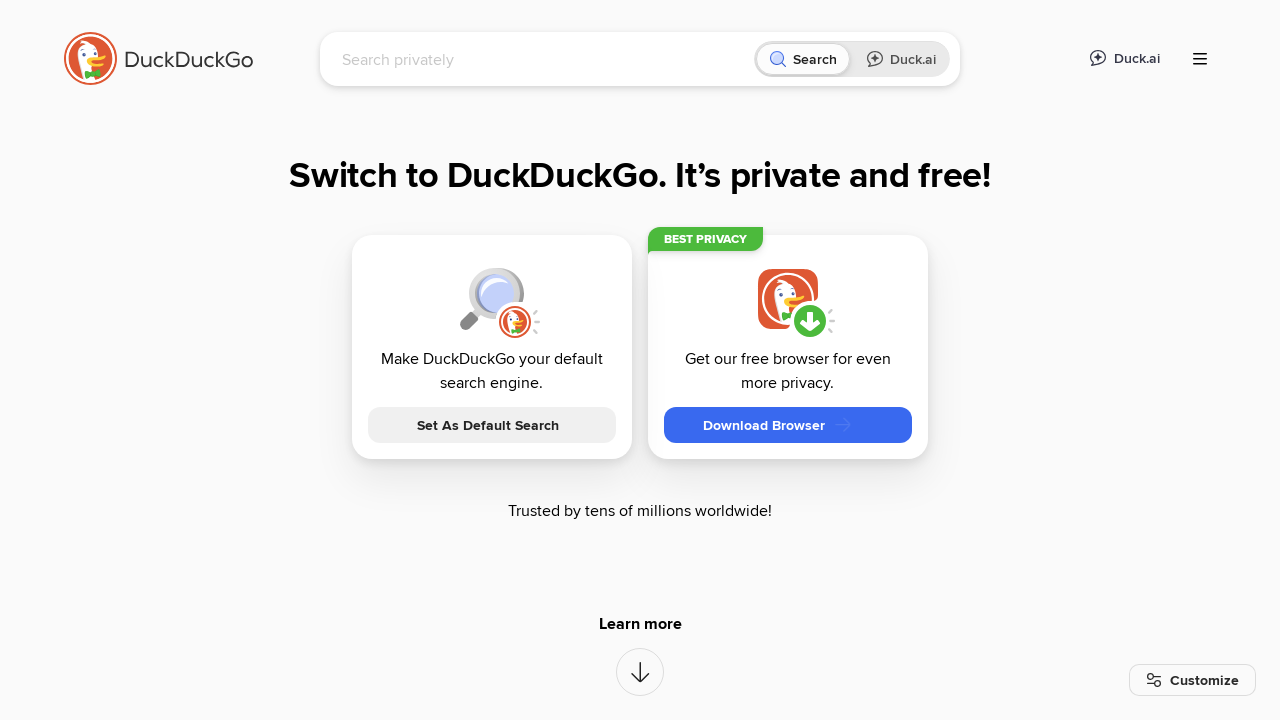

Typed 'LambdaTest' in search field on [name='q']
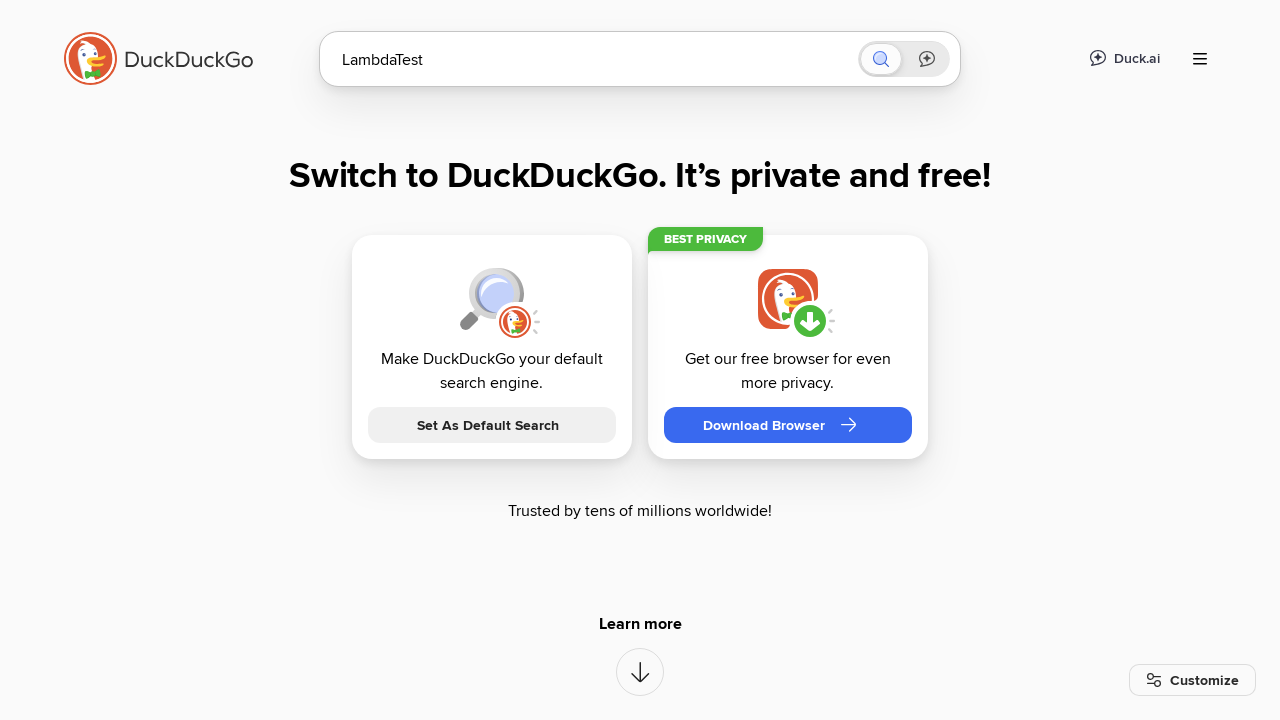

Pressed Enter to submit search query on [name='q']
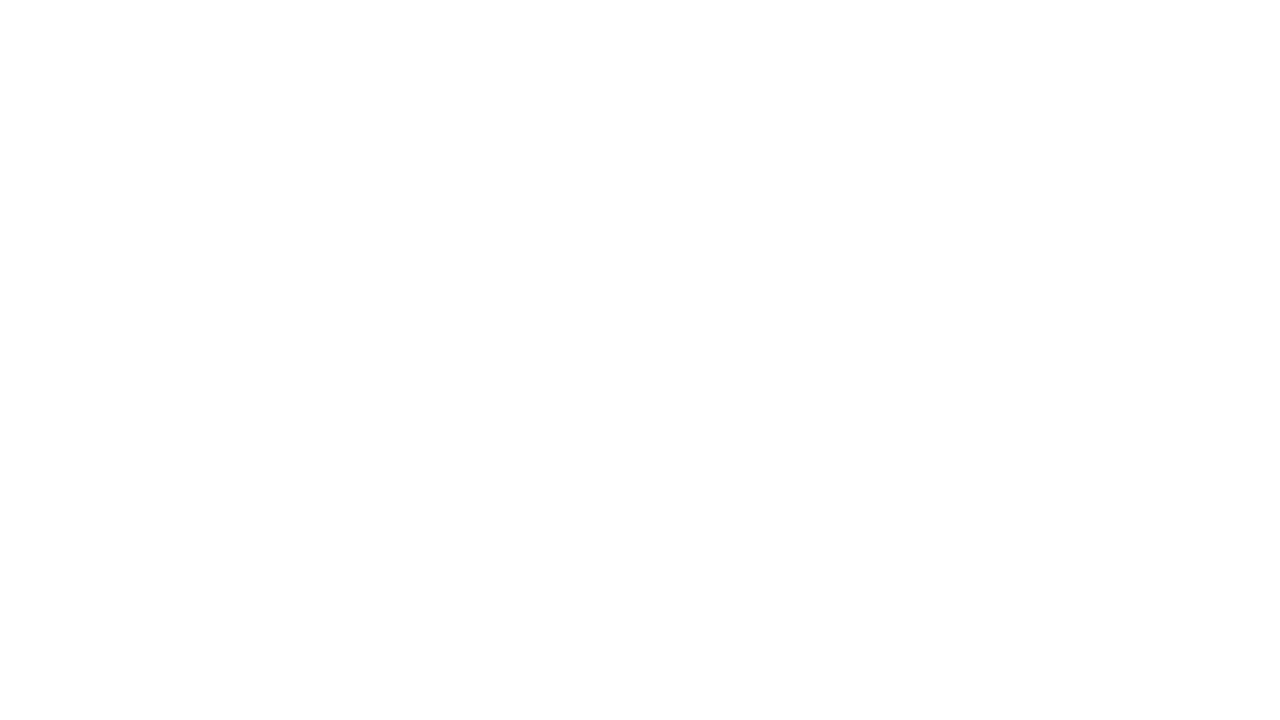

Search results page loaded (DOM content ready)
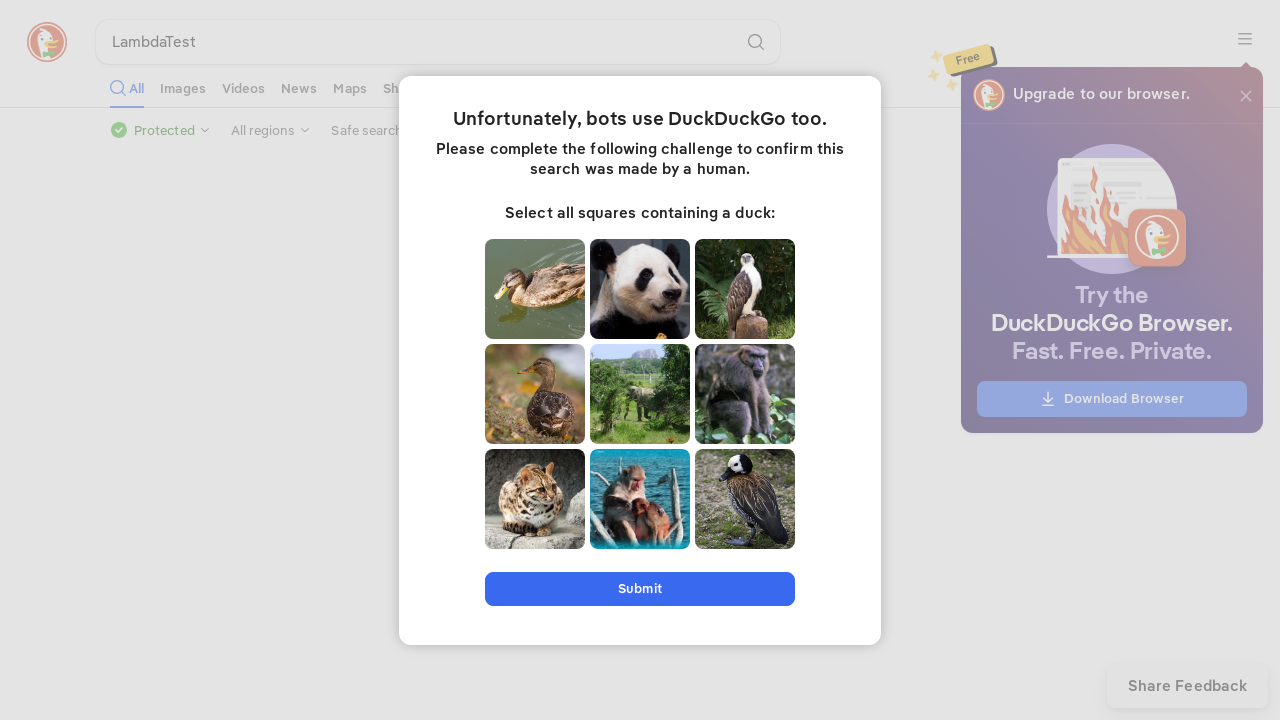

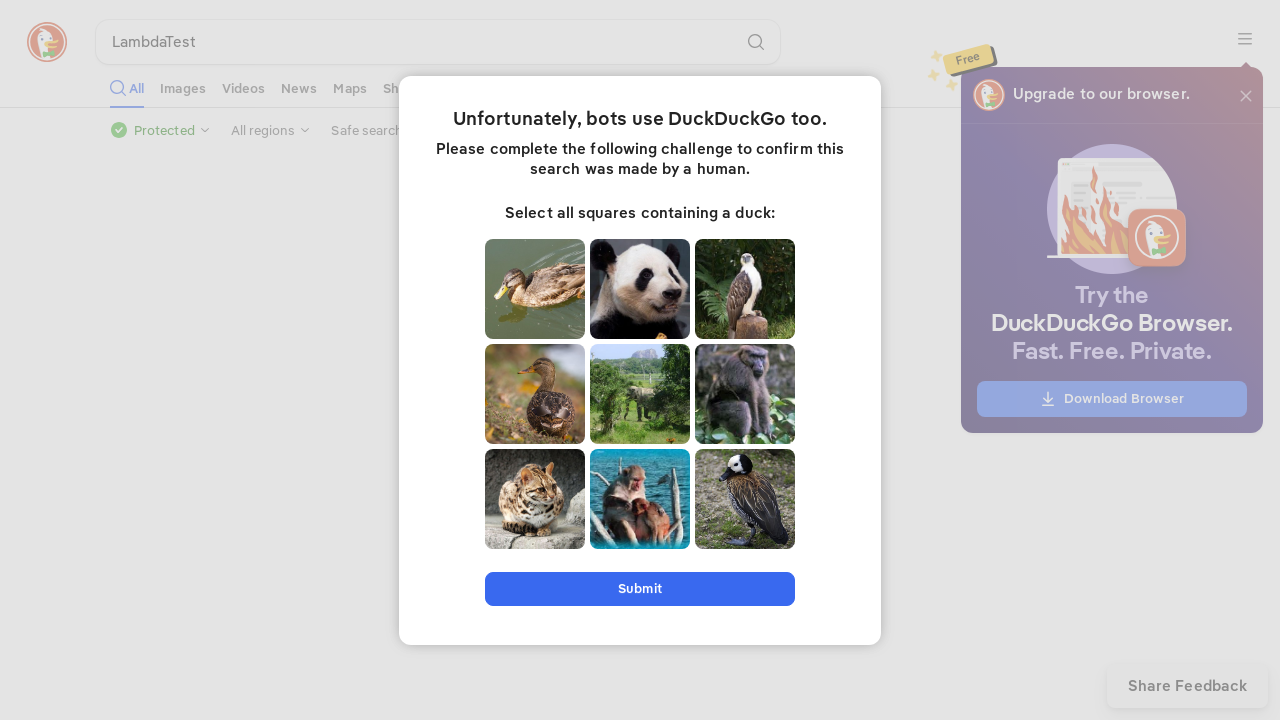